Tests drag and drop functionality on jQuery UI demo page by dragging an element and dropping it onto a target

Starting URL: https://jqueryui.com/droppable/

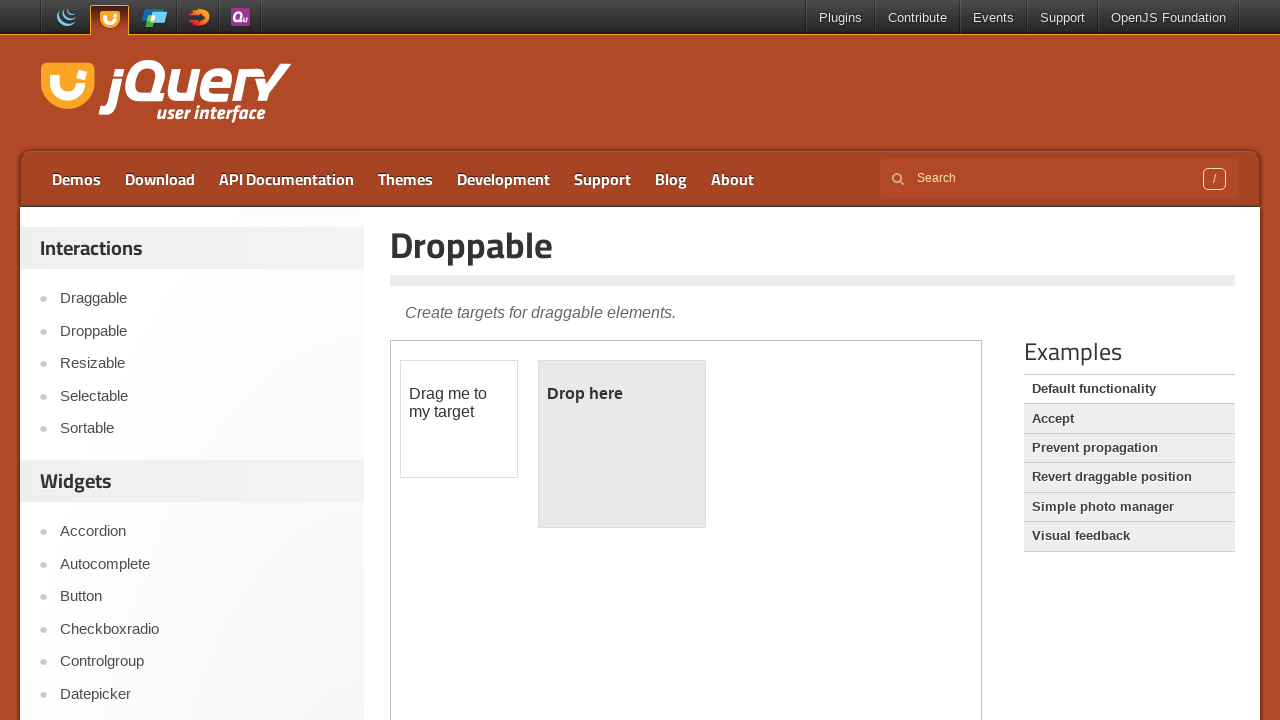

Located iframe containing drag and drop demo
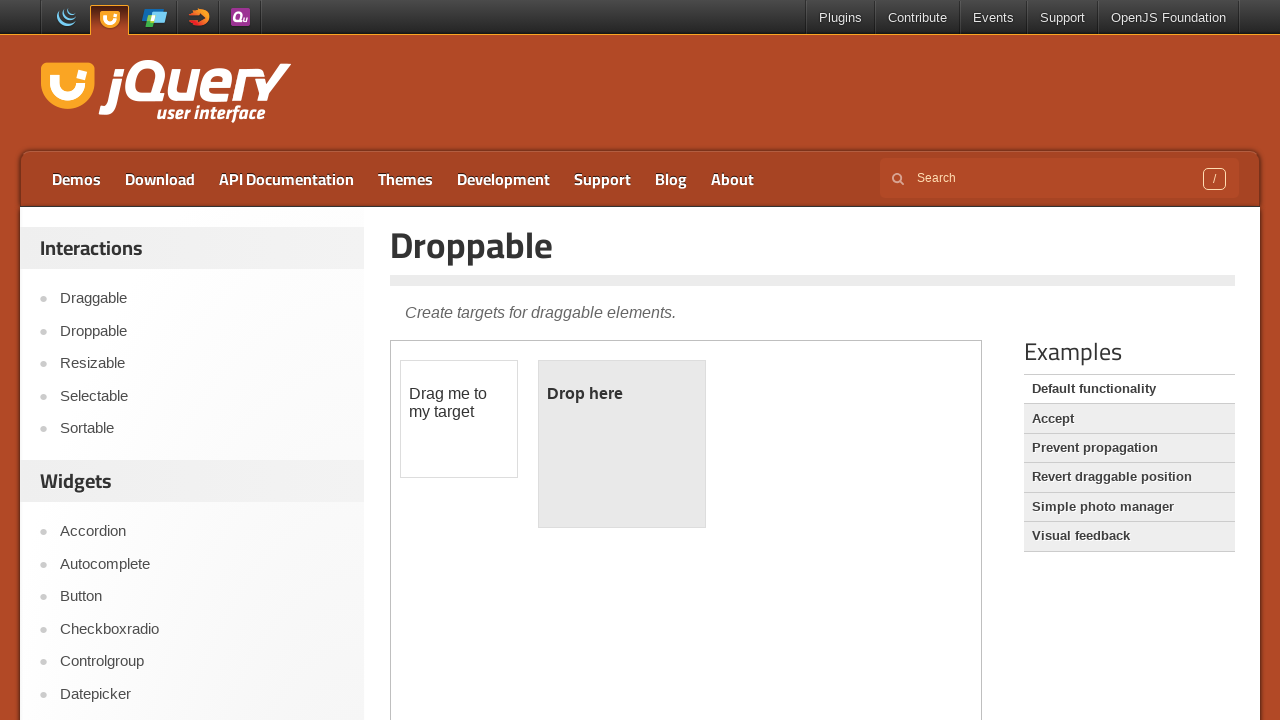

Located draggable element in iframe
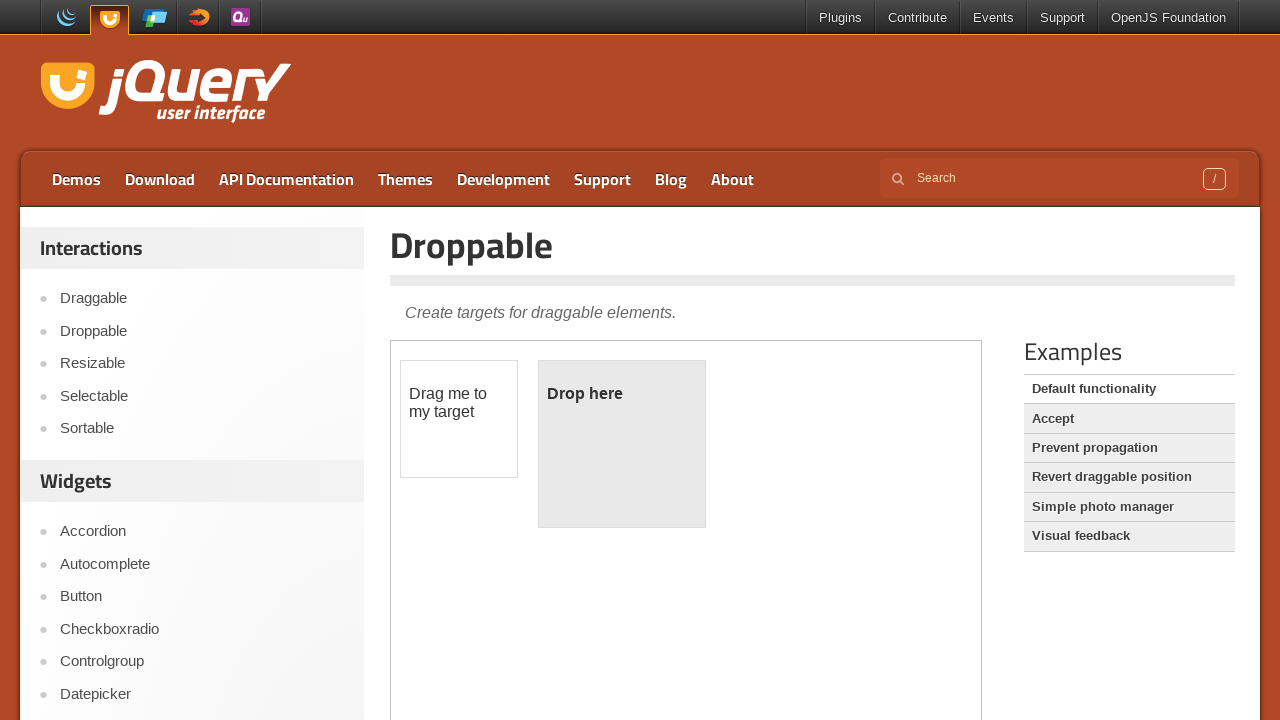

Located droppable target element in iframe
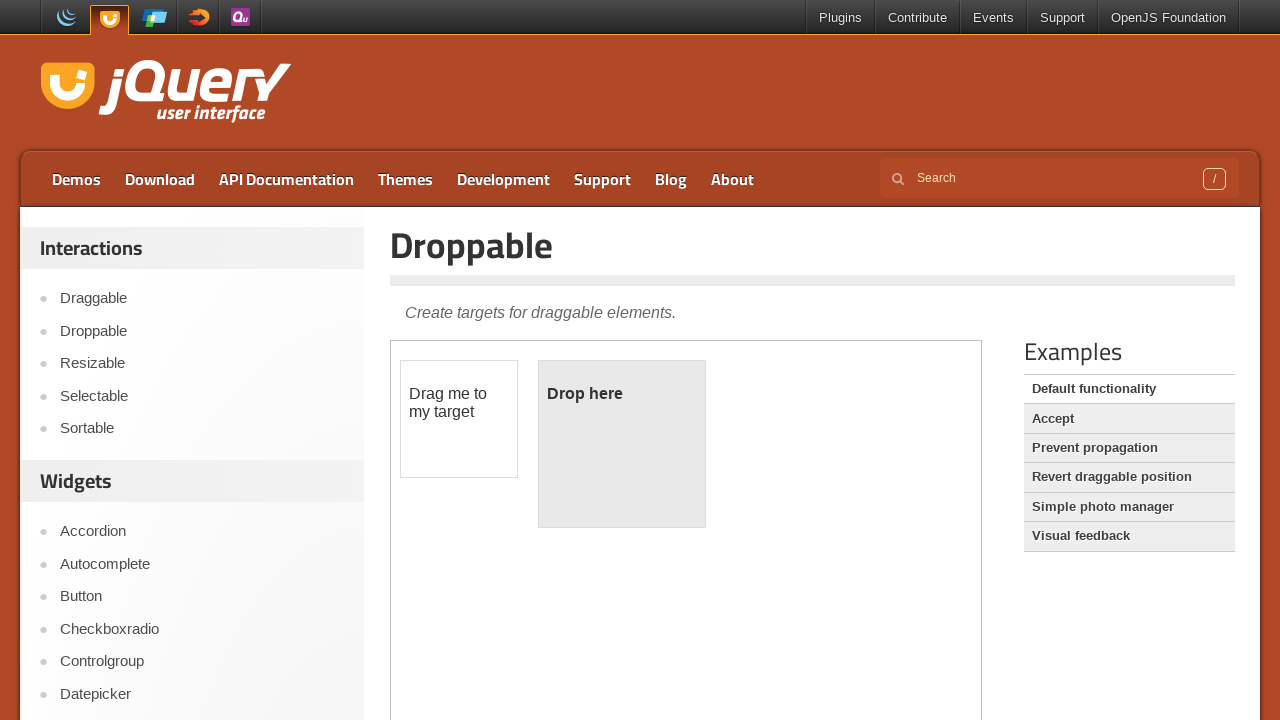

Dragged element onto droppable target at (622, 444)
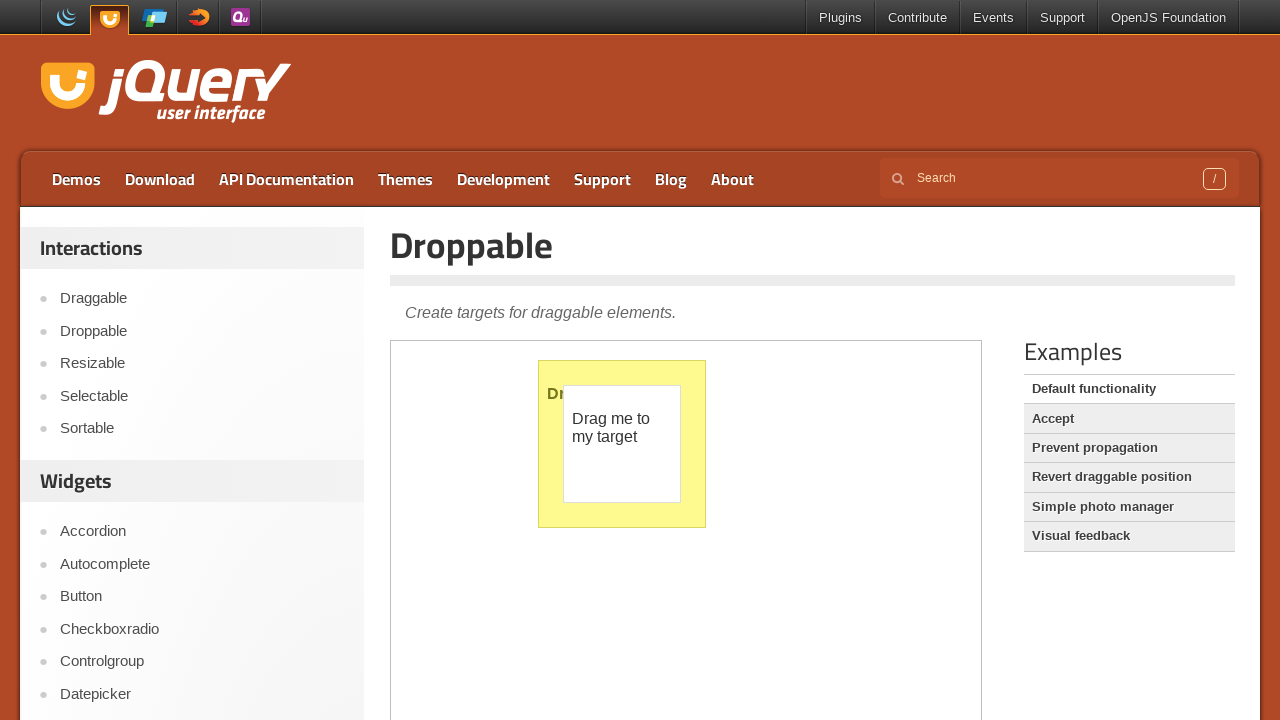

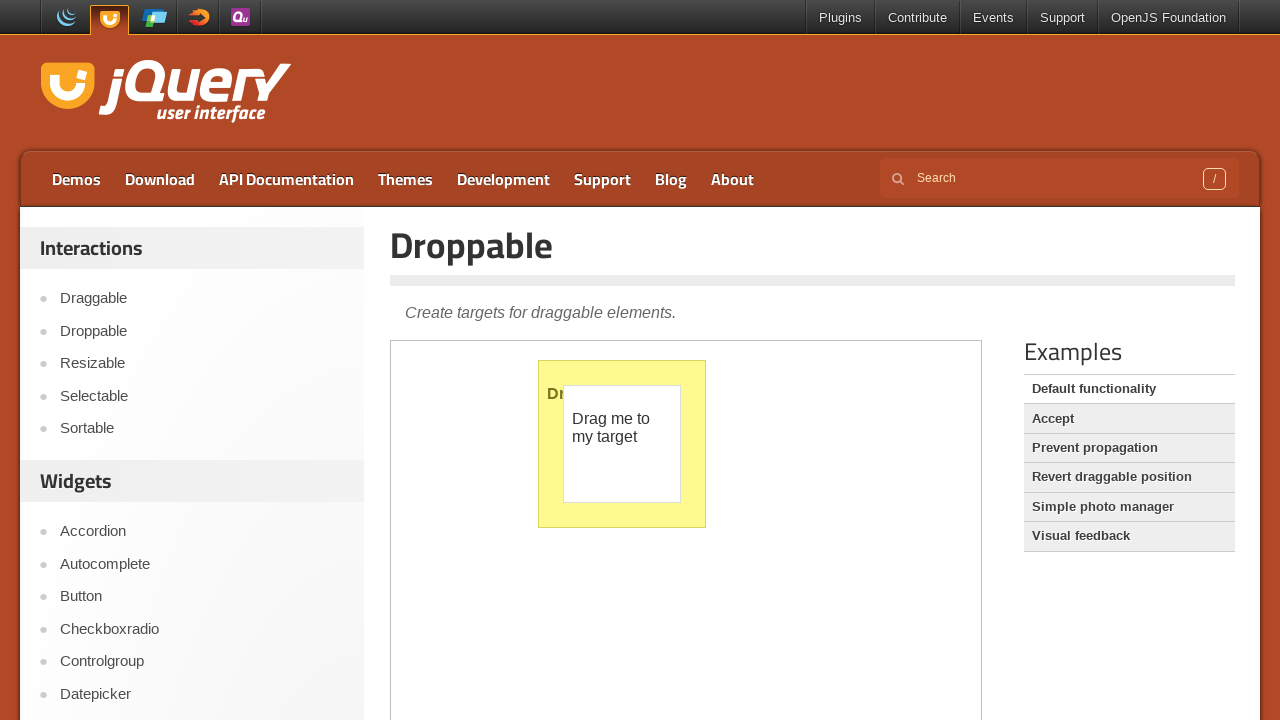